Tests creating a new todo item and verifies the todo count displays correctly

Starting URL: https://todomvc.com/examples/react/dist/

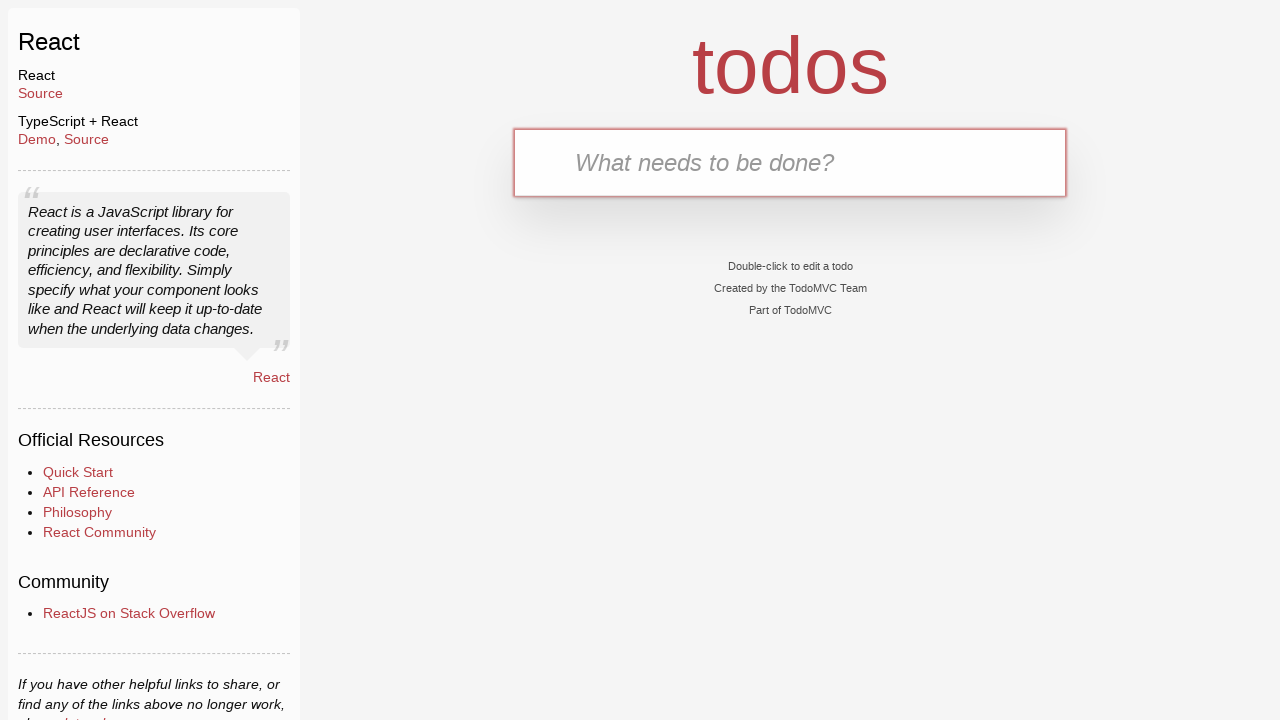

New todo input field is visible
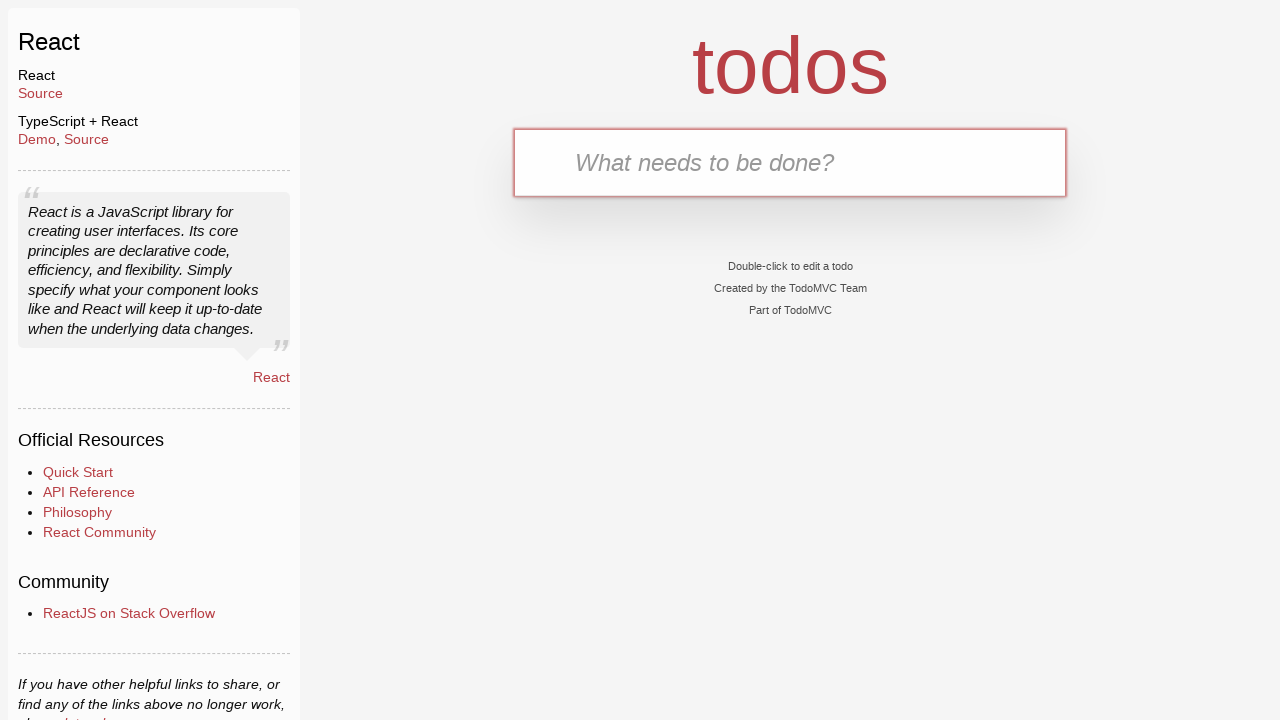

Filled new todo input with 'aaa' on input.new-todo
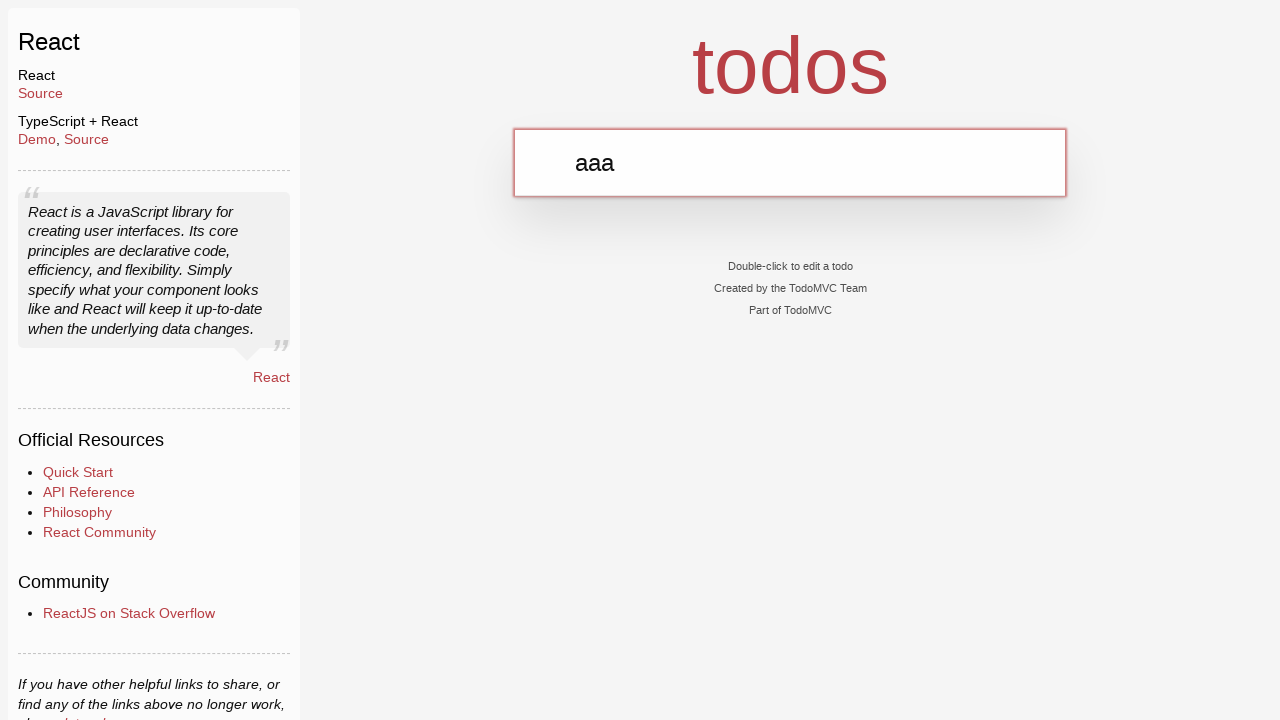

Pressed Enter to create the todo item on input.new-todo
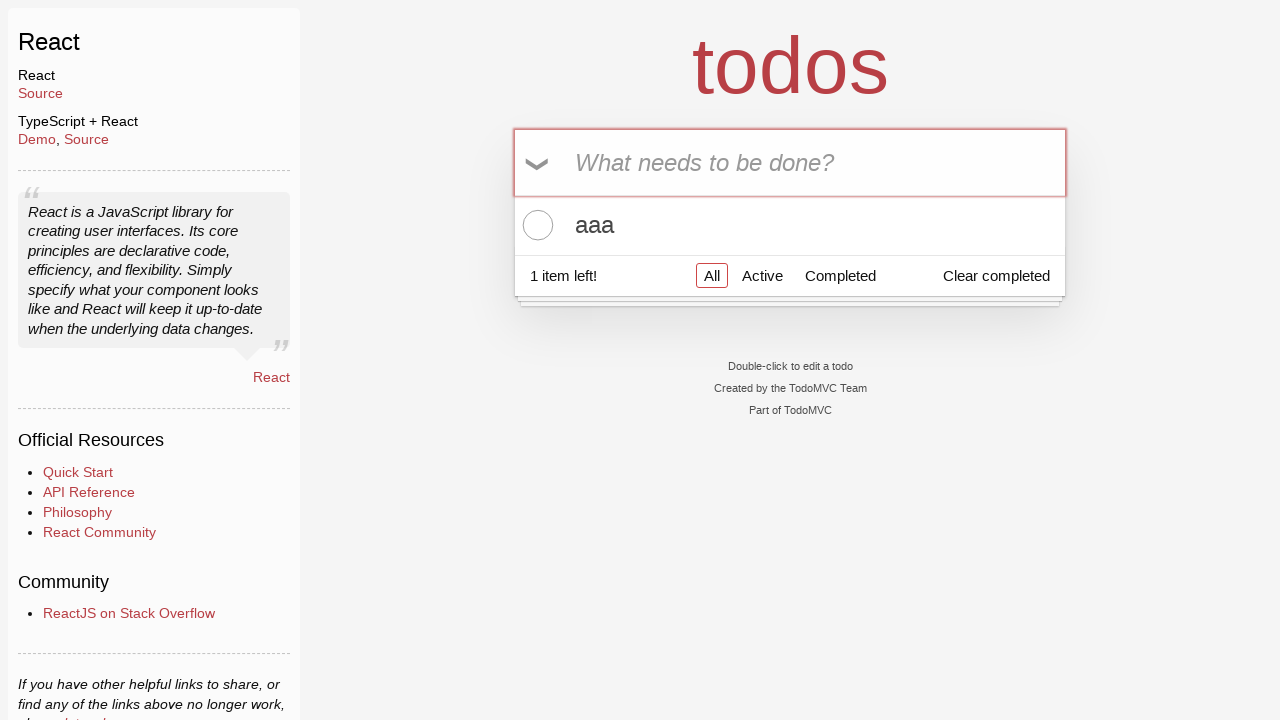

Todo count element is visible, verifying 1 item left
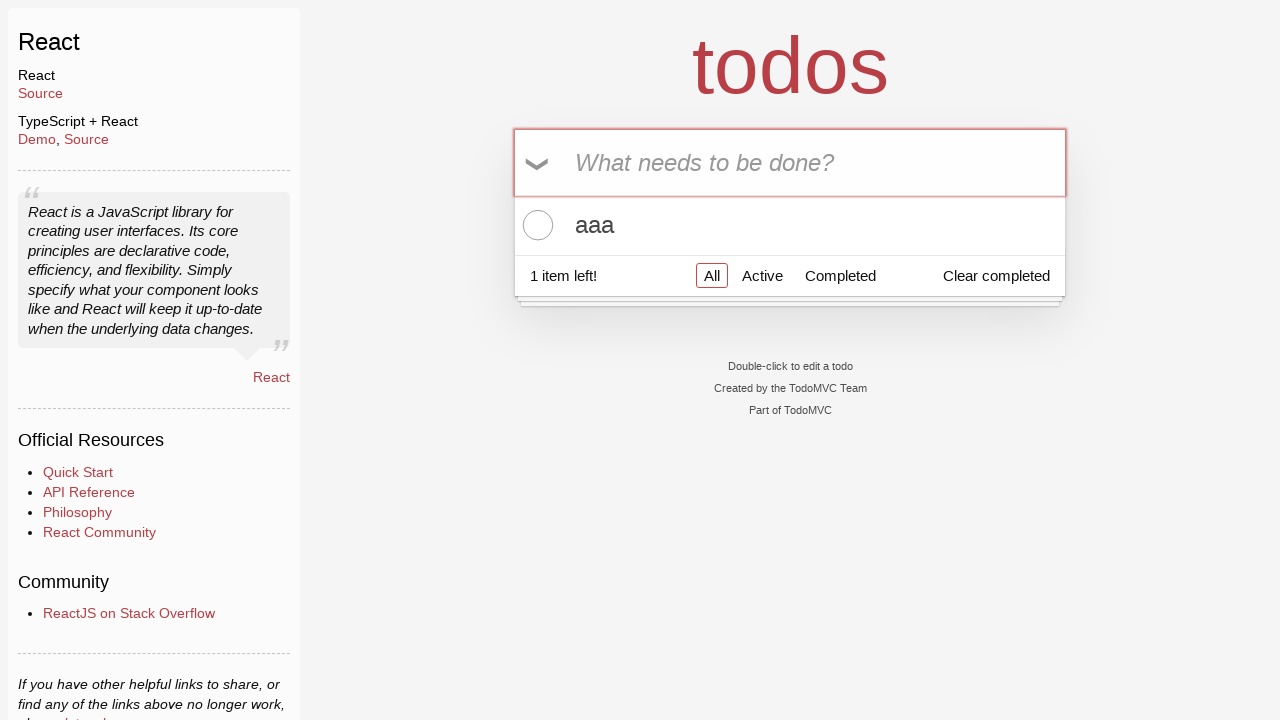

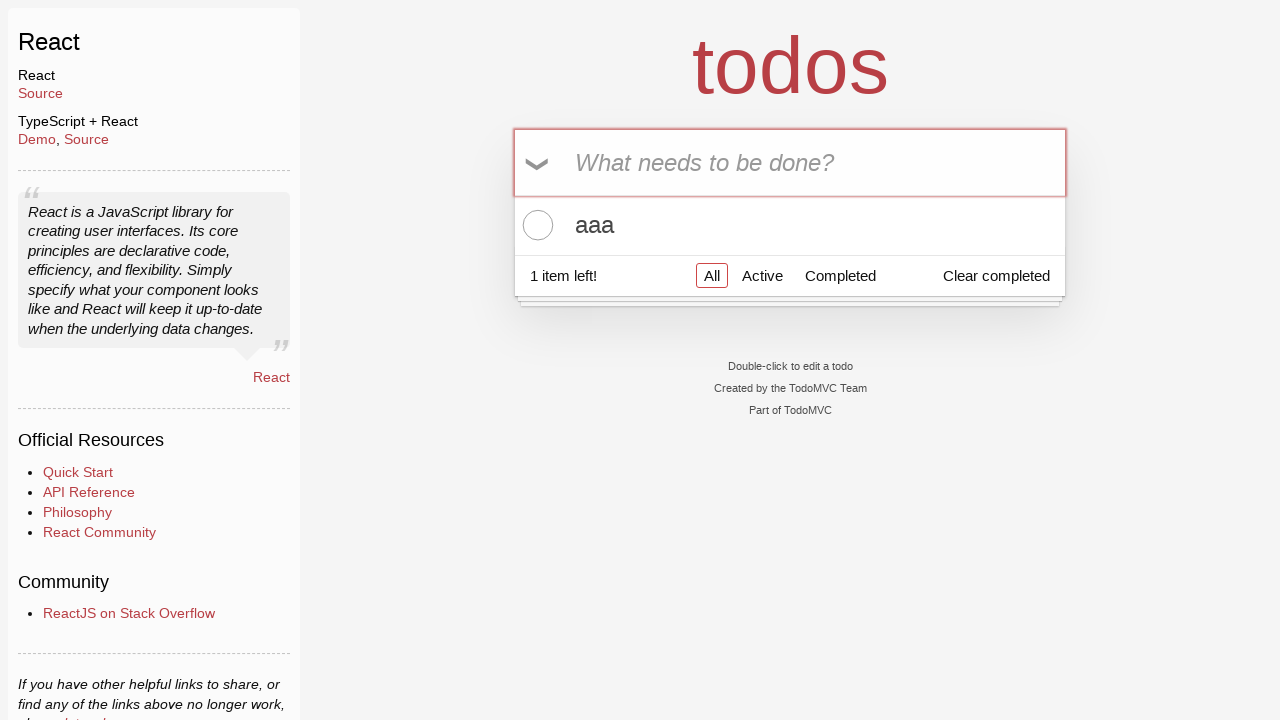